Tests the SpiceJet flight booking form by interacting with the origin/source airport field using mouse actions and keyboard input

Starting URL: https://www.spicejet.com/

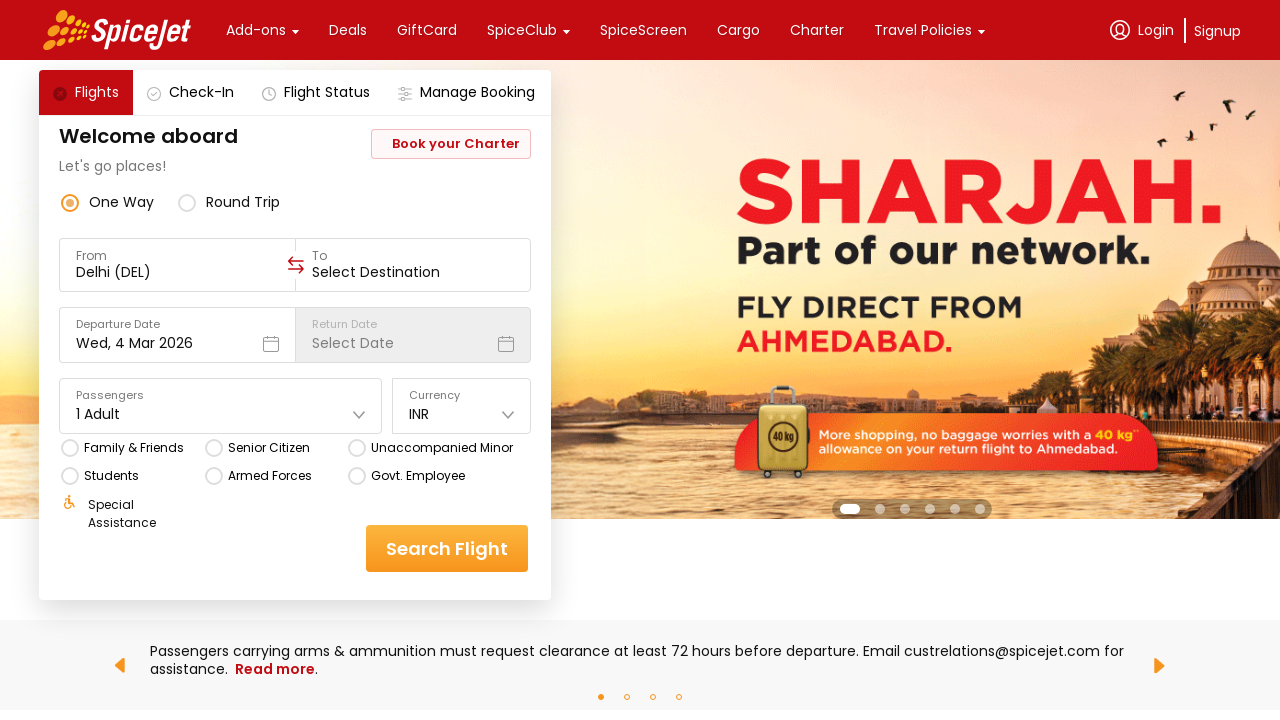

Clicked on the origin airport field at (178, 272) on xpath=//div[@data-testid="to-testID-origin"]/div/div/input
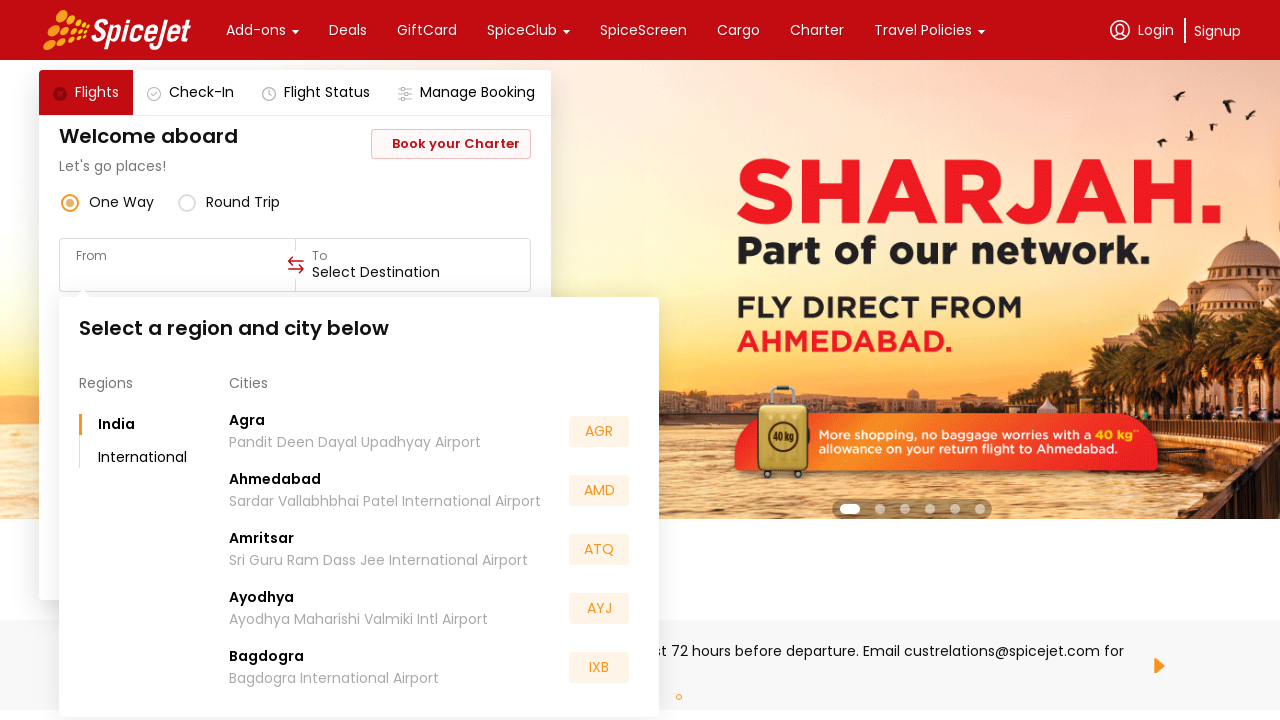

Filled origin airport field with 'BLR' (Bangalore) on xpath=//div[@data-testid="to-testID-origin"]/div/div/input
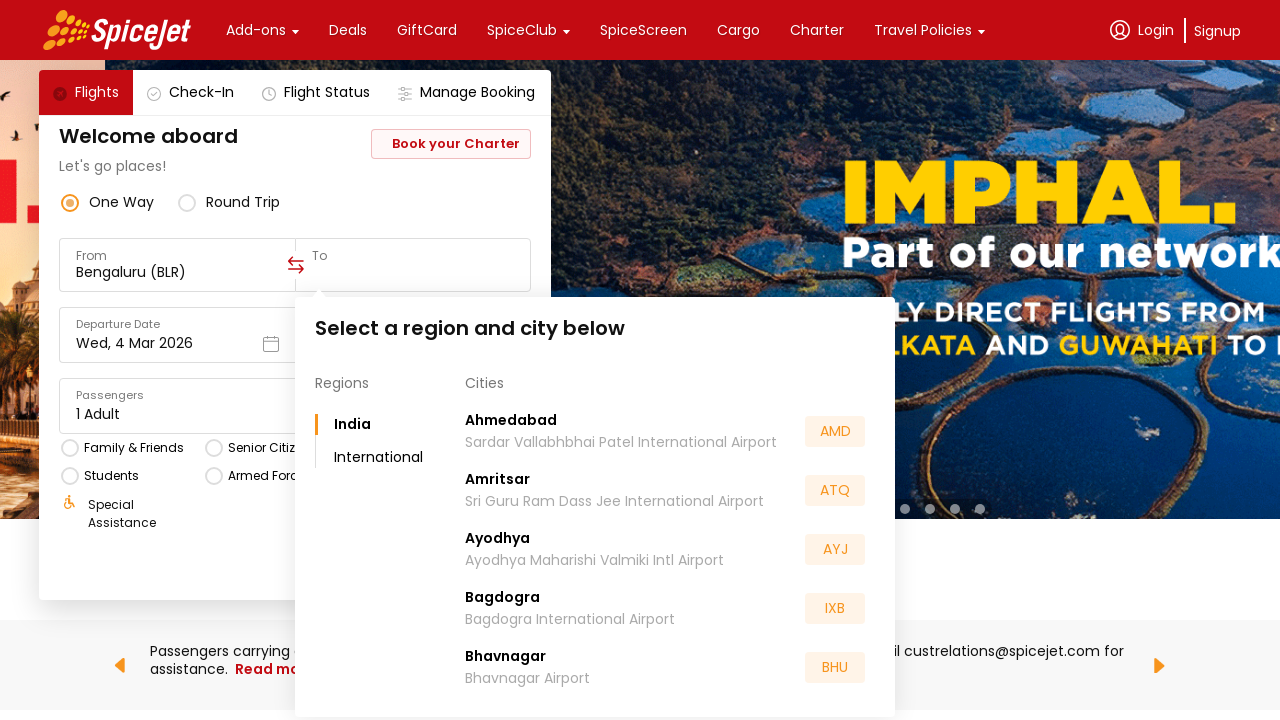

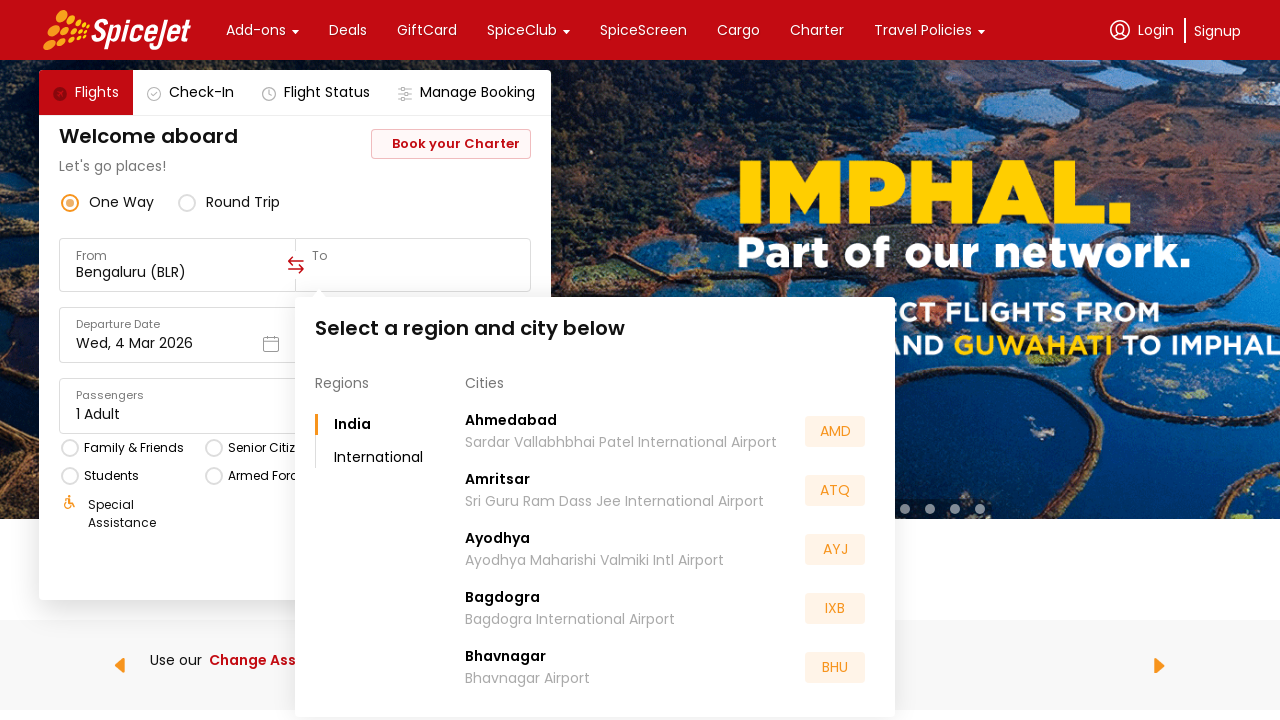